Attempts to handle an alert that doesn't exist on the page

Starting URL: https://demos.telerik.com/kendo-ui/checkbox/index

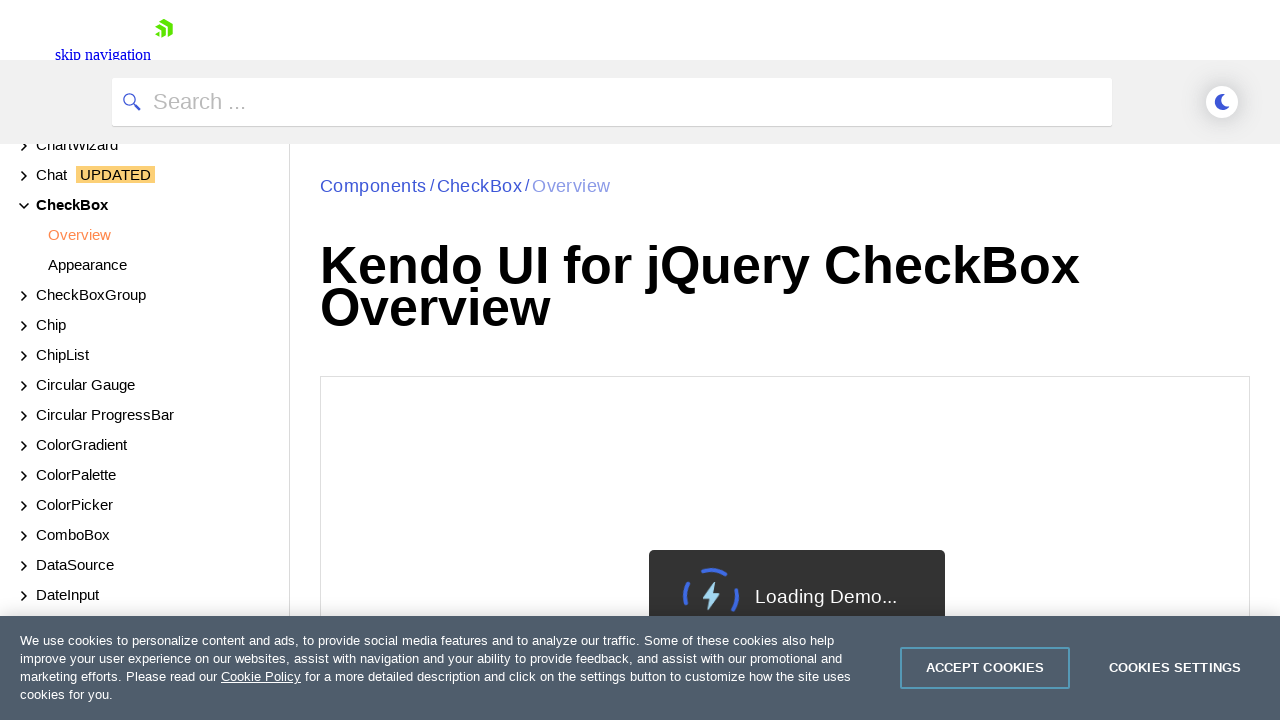

Navigated to Kendo UI checkbox demo page
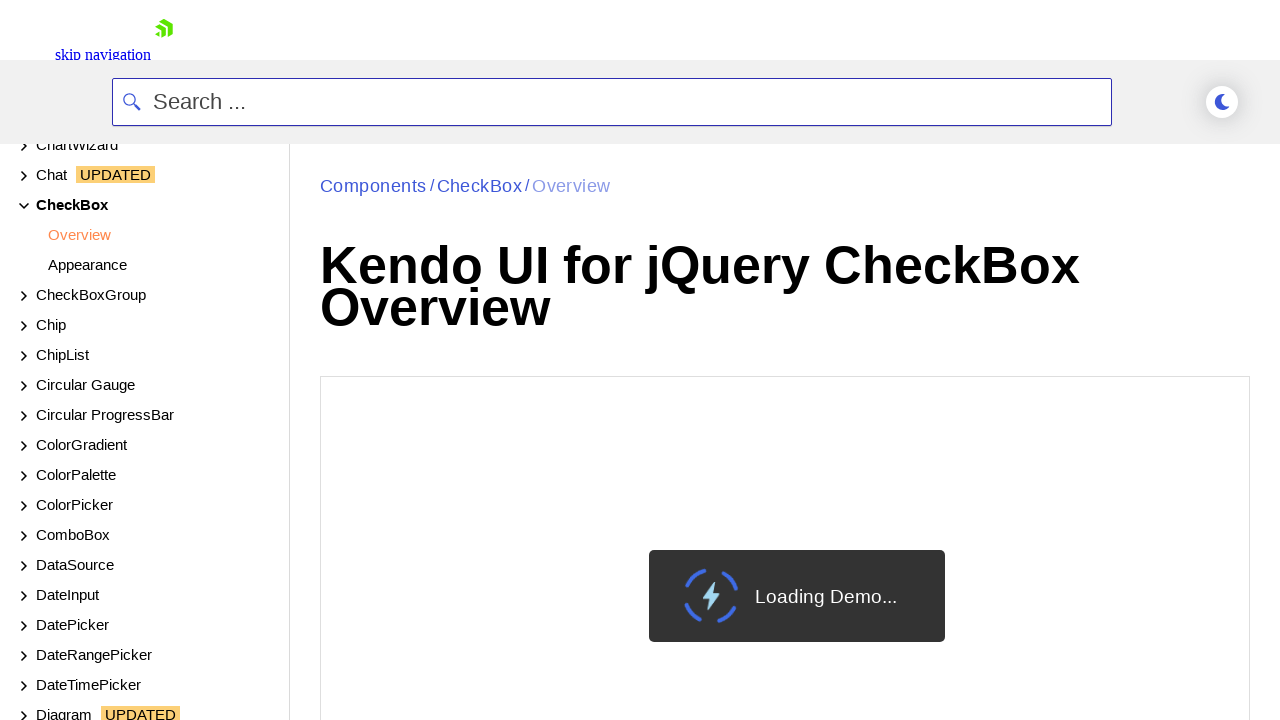

Set up dialog handler to accept alerts
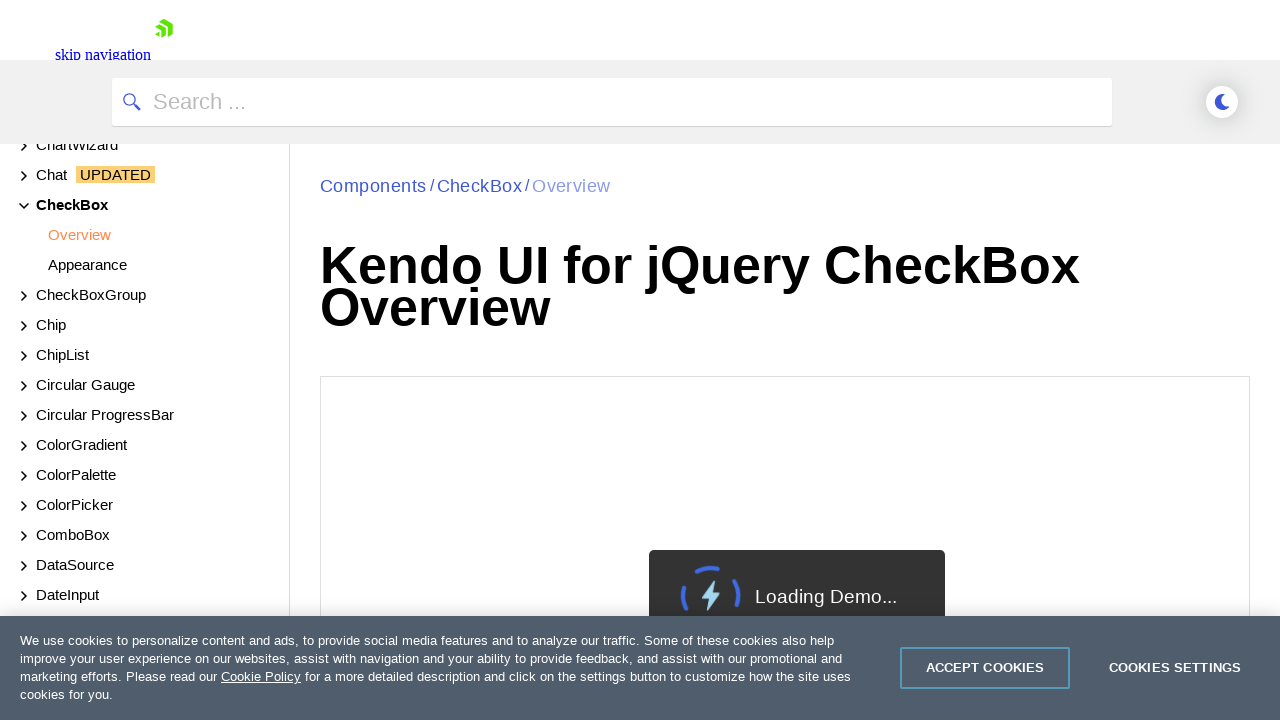

Waited 2 seconds for alert that does not exist
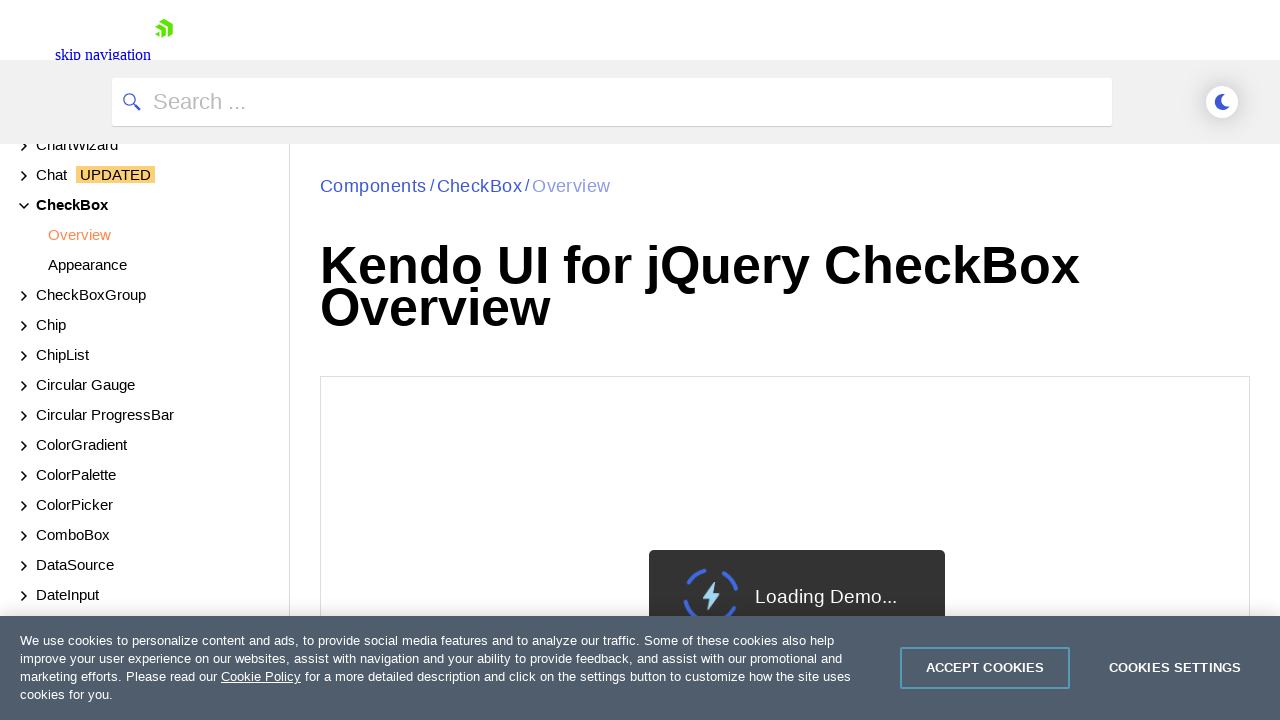

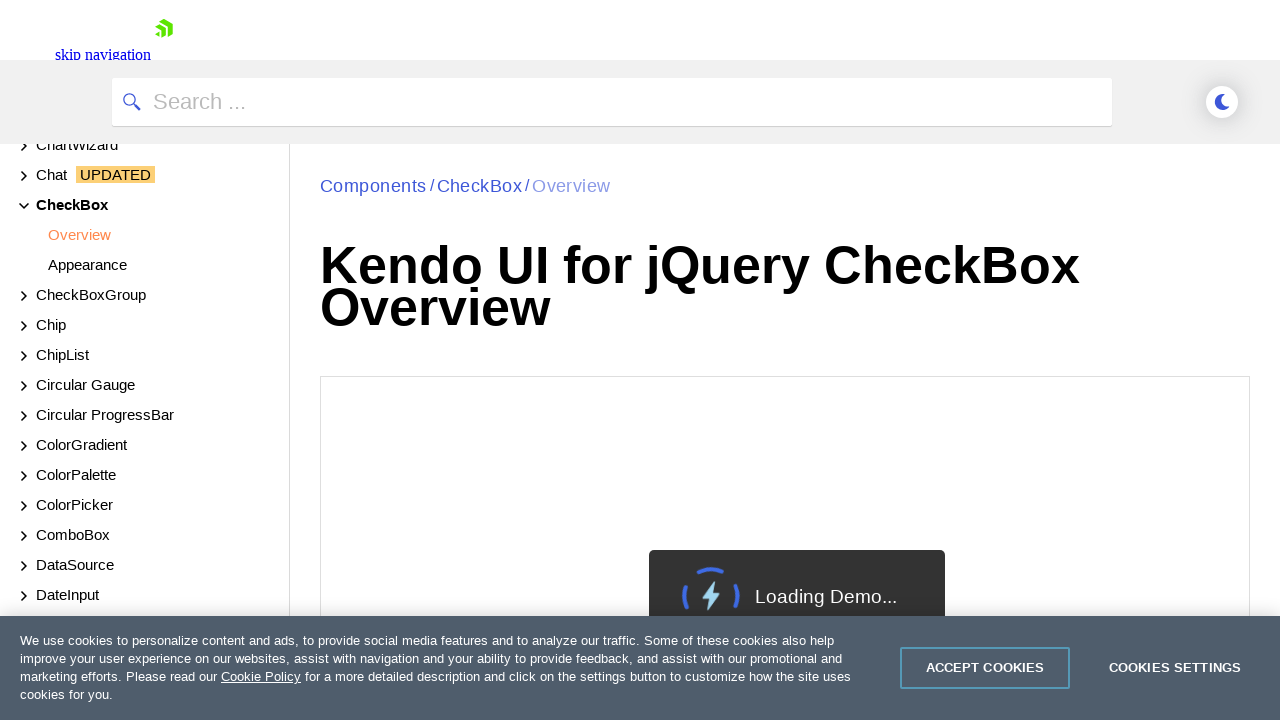